Practices form filling on two different demo/practice web forms - first fills email and password on a Selenium practice form, then navigates to Selenium's official web form demo page and fills a password field using CSS selectors.

Starting URL: https://proleed.academy/exercises/selenium/selenium-element-id-locators-practice-form.php

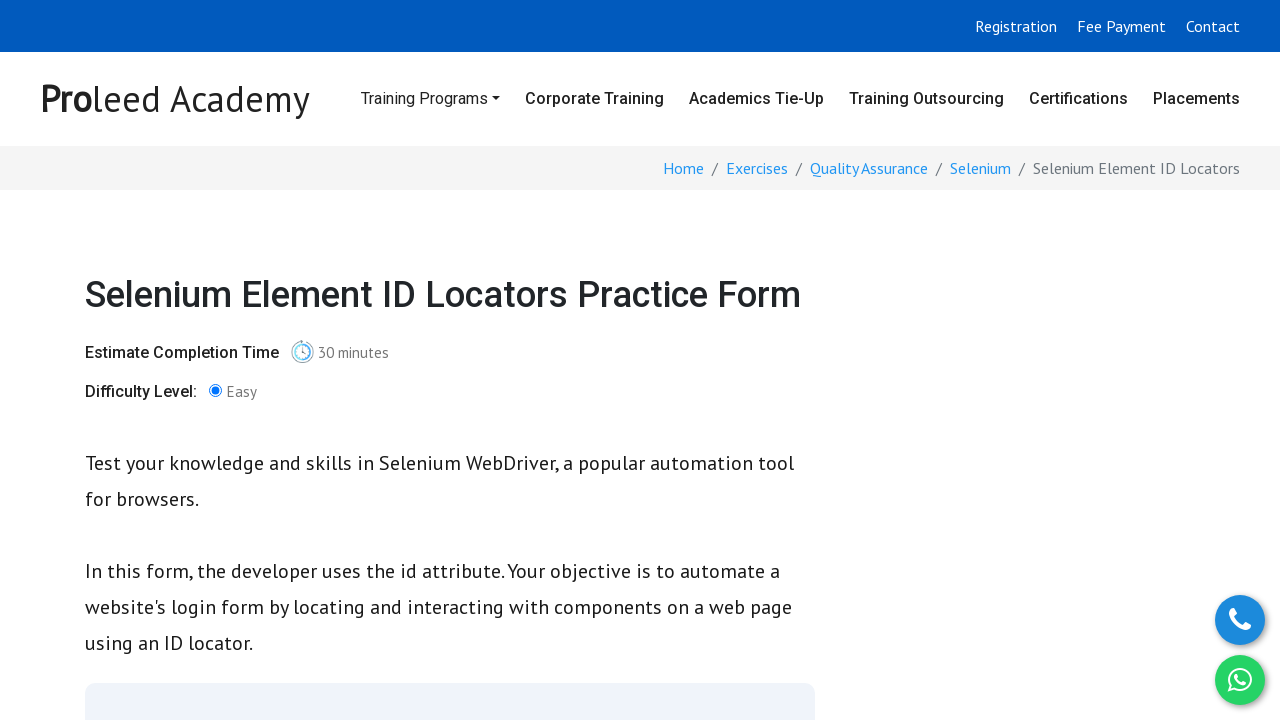

Filled email field with 'user.demo@testmail.com' on practice form on #email
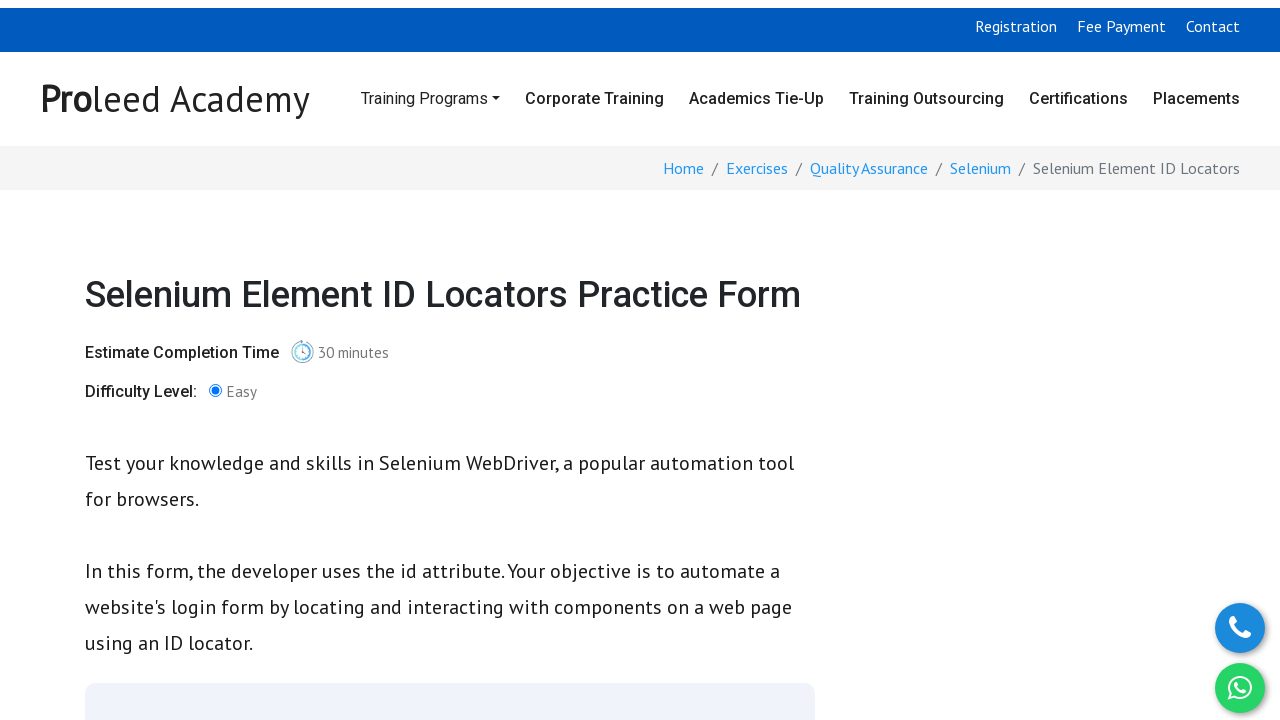

Filled password field with 'SecurePass789' on practice form on #password
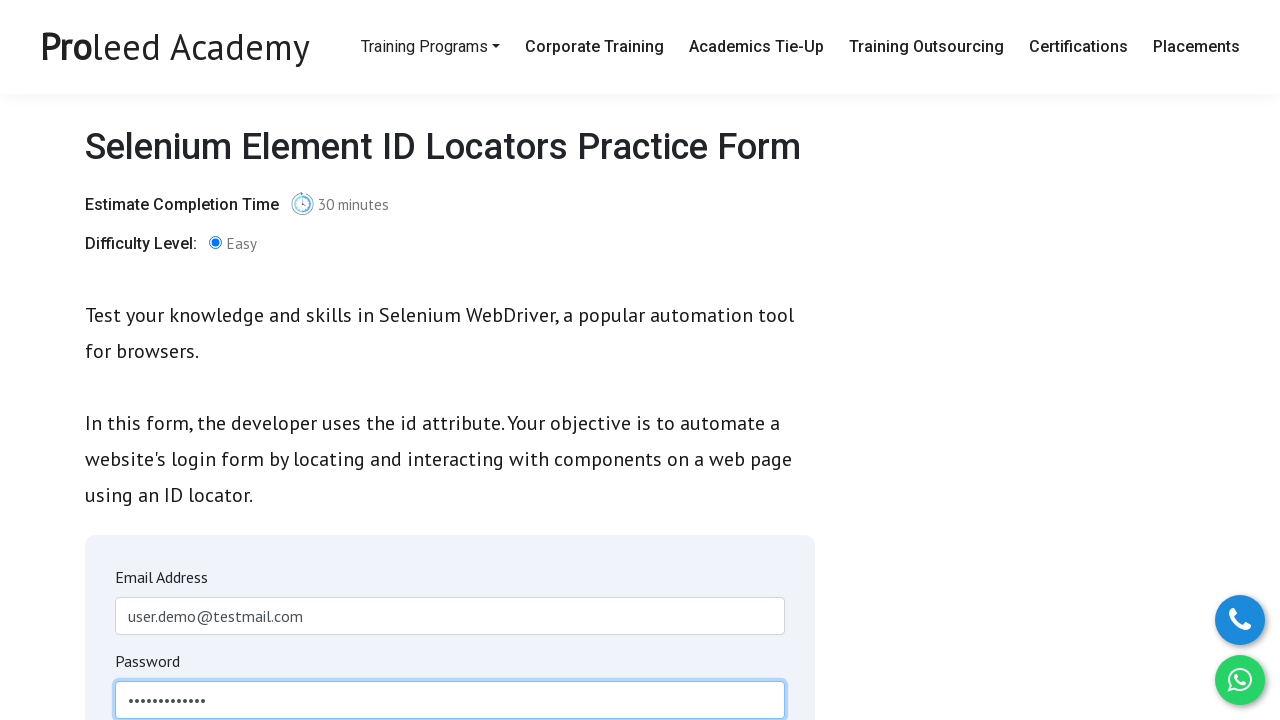

Navigated to Selenium's official web form demo page
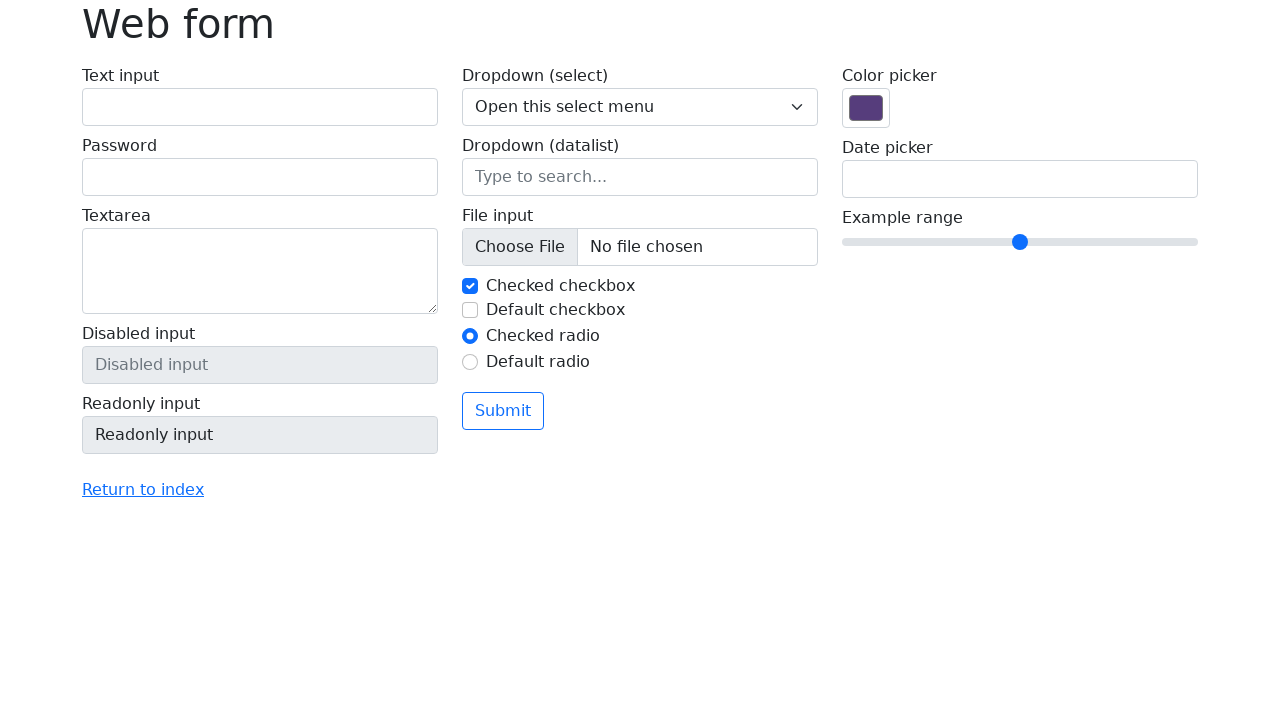

Filled password field with 'DemoPassword456' using CSS selector on web form demo page on body > main > div > form > div > div:nth-child(1) > label:nth-child(2) > input
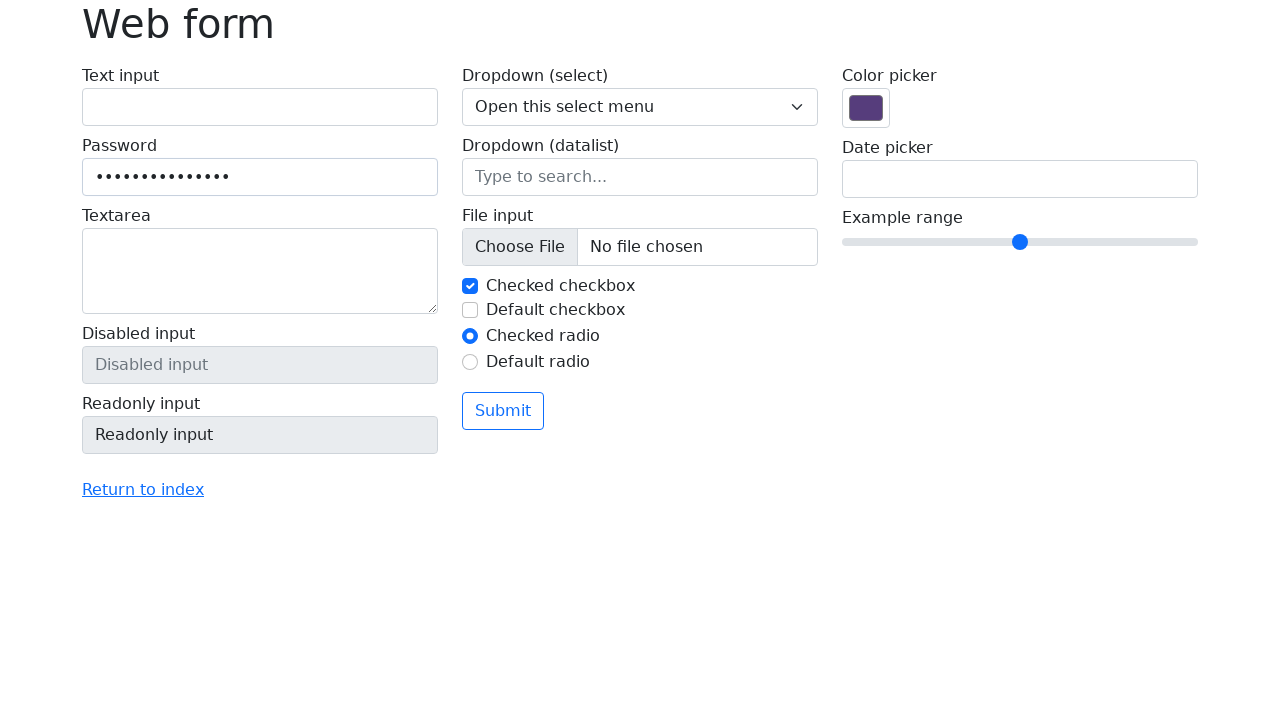

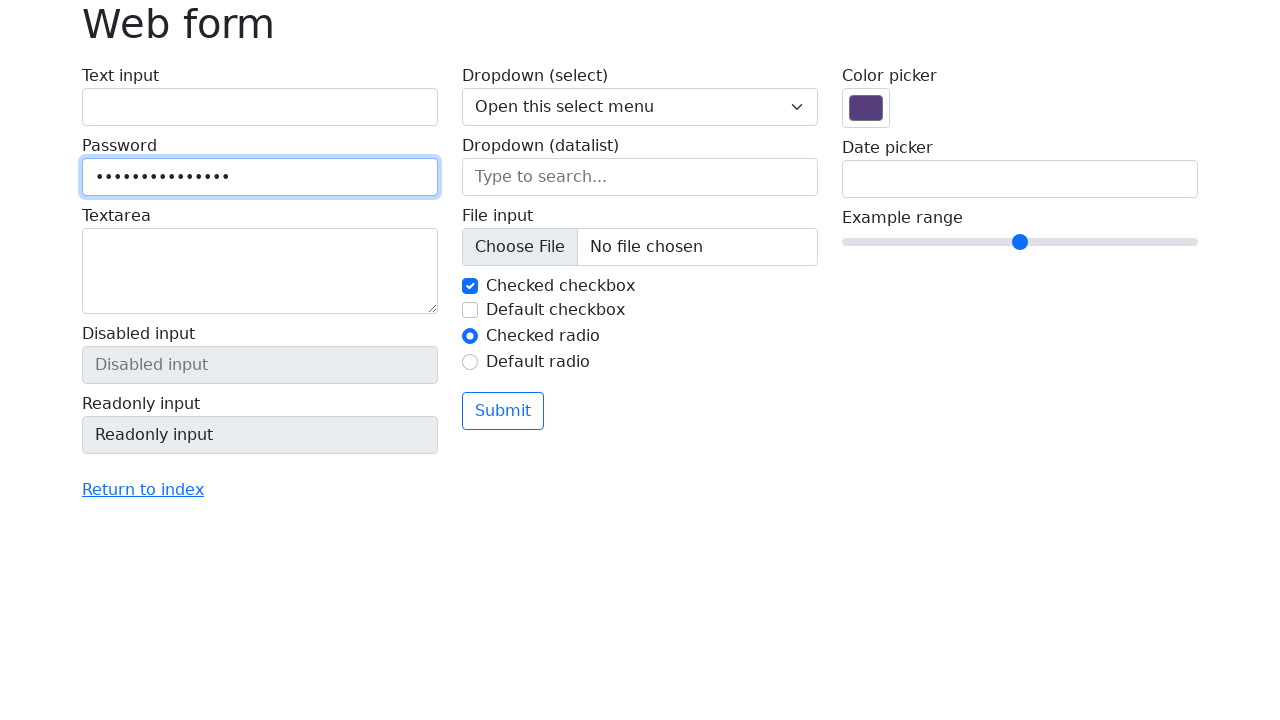